Tests the dynamic controls page by clicking the Remove button to remove a checkbox, waiting for the loading indicator to appear and disappear, and verifying the checkbox is removed and a success message is displayed.

Starting URL: https://the-internet.herokuapp.com/dynamic_controls

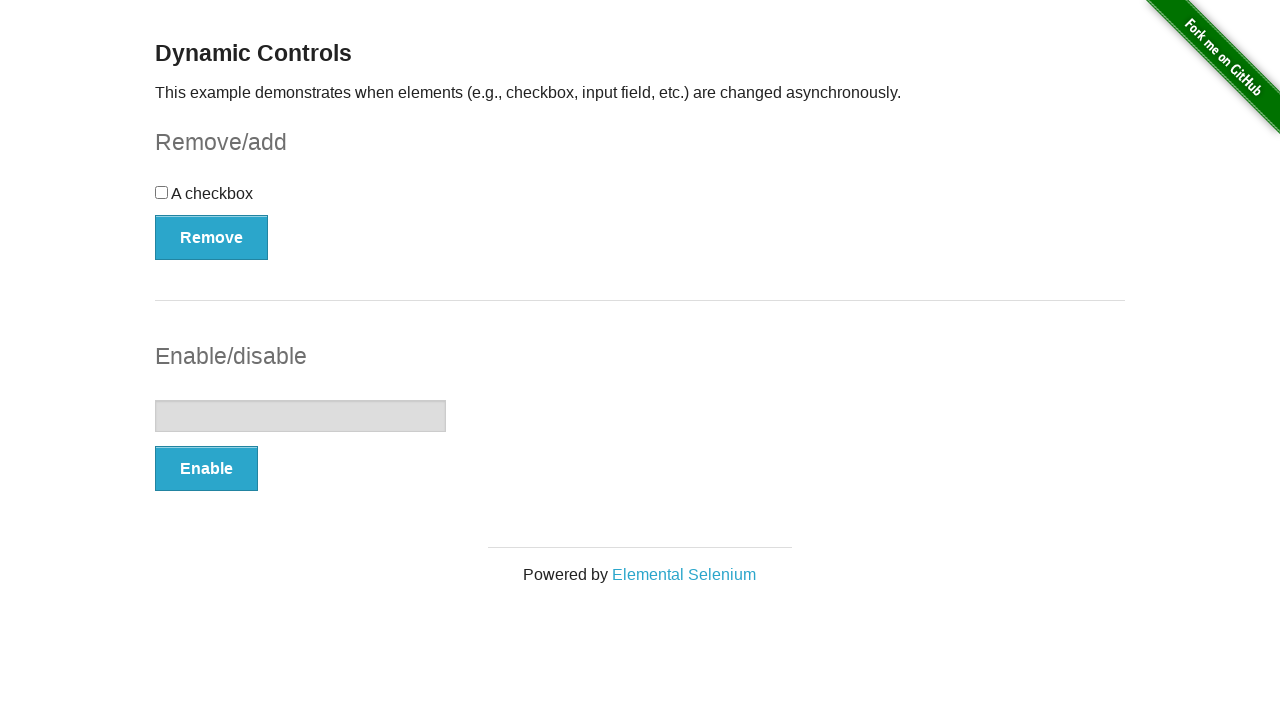

Verified checkbox is initially visible
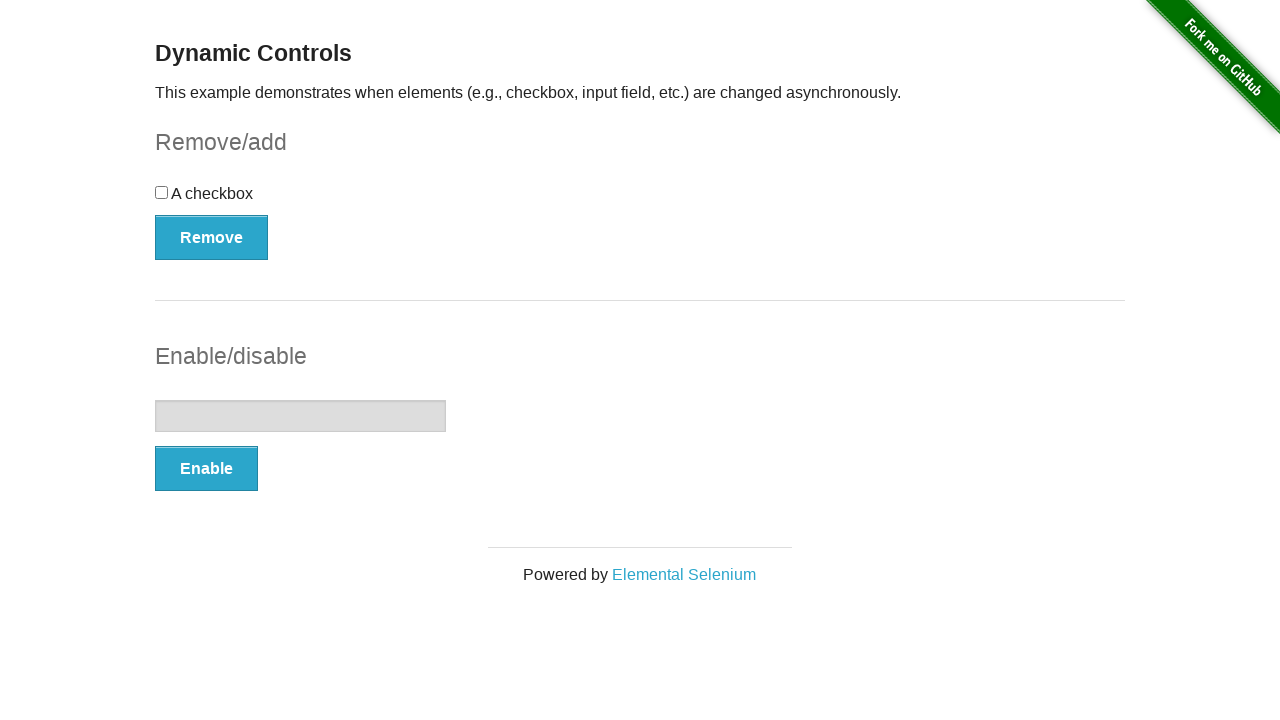

Clicked the Remove button to remove checkbox at (212, 237) on xpath=//button[text()='Remove']
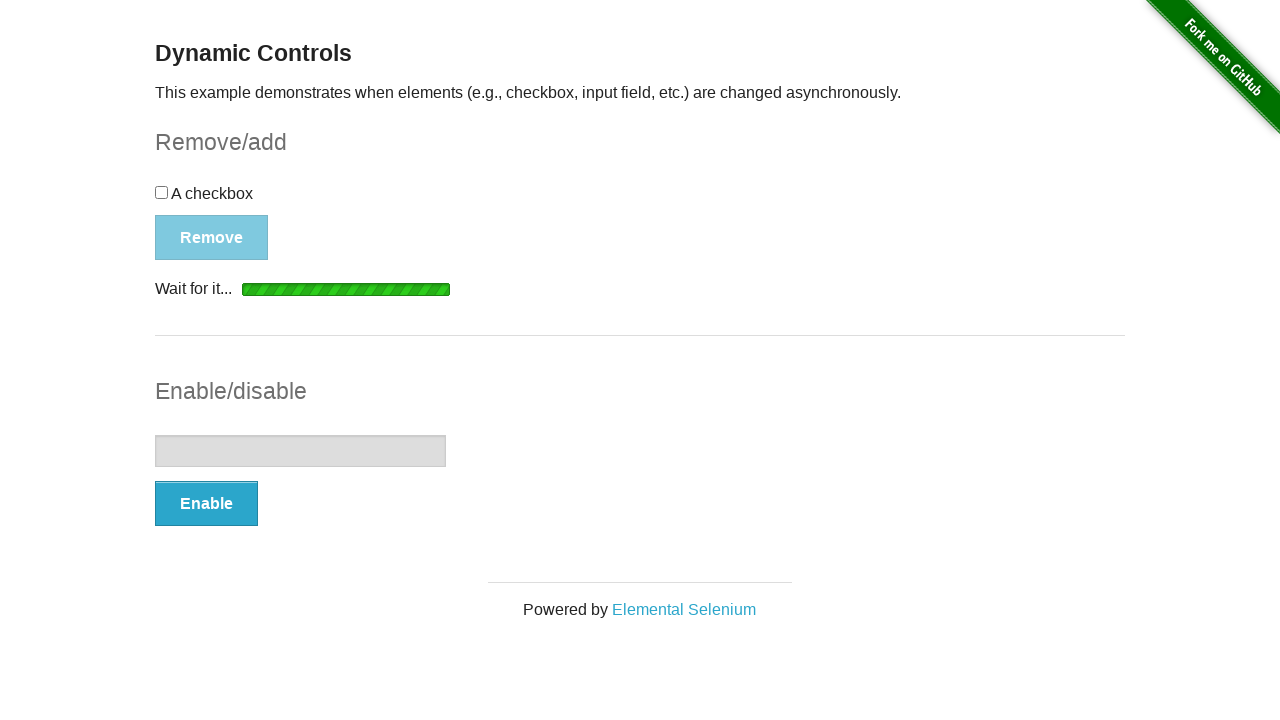

Loading indicator appeared
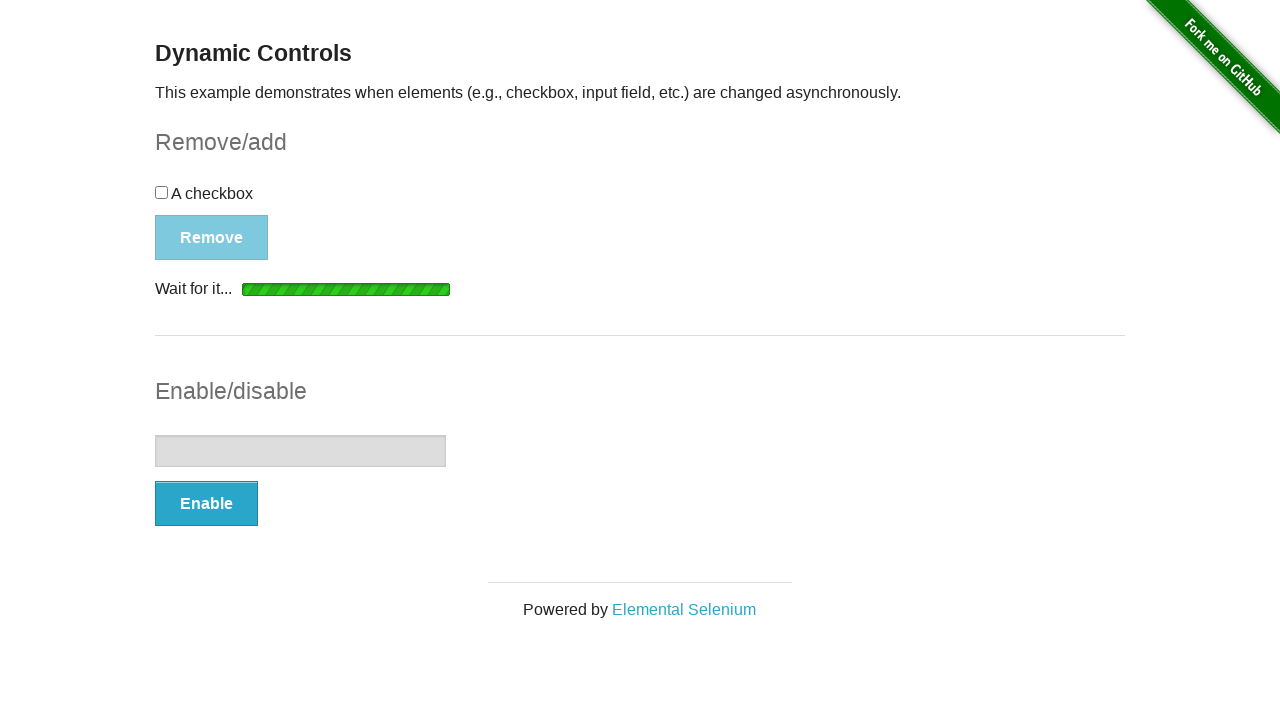

Loading indicator disappeared
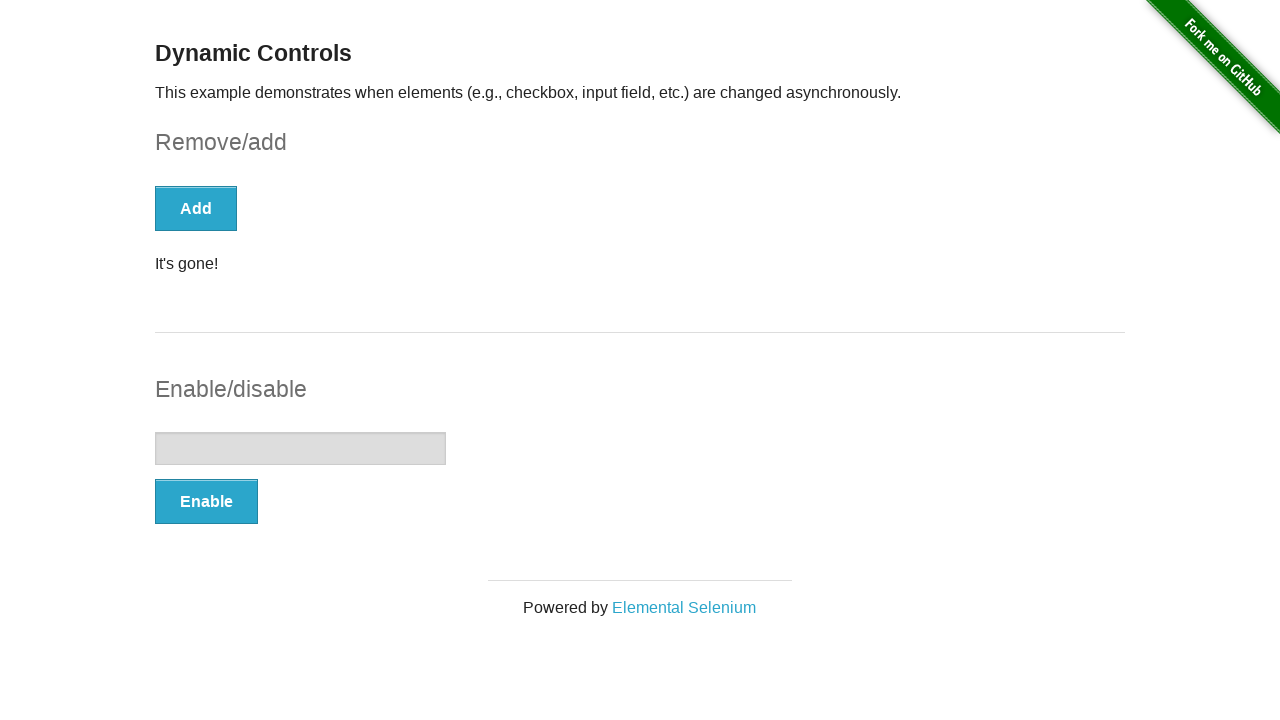

Checkbox disappeared after removal
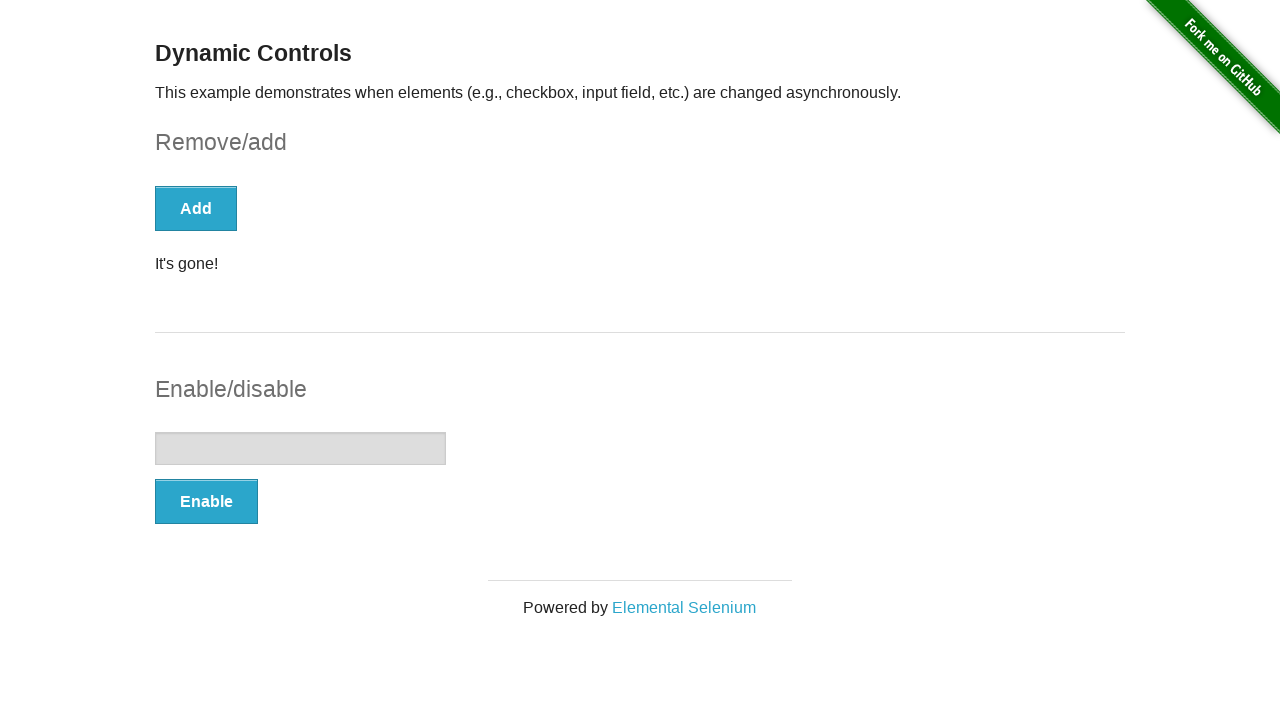

Verified success message is displayed
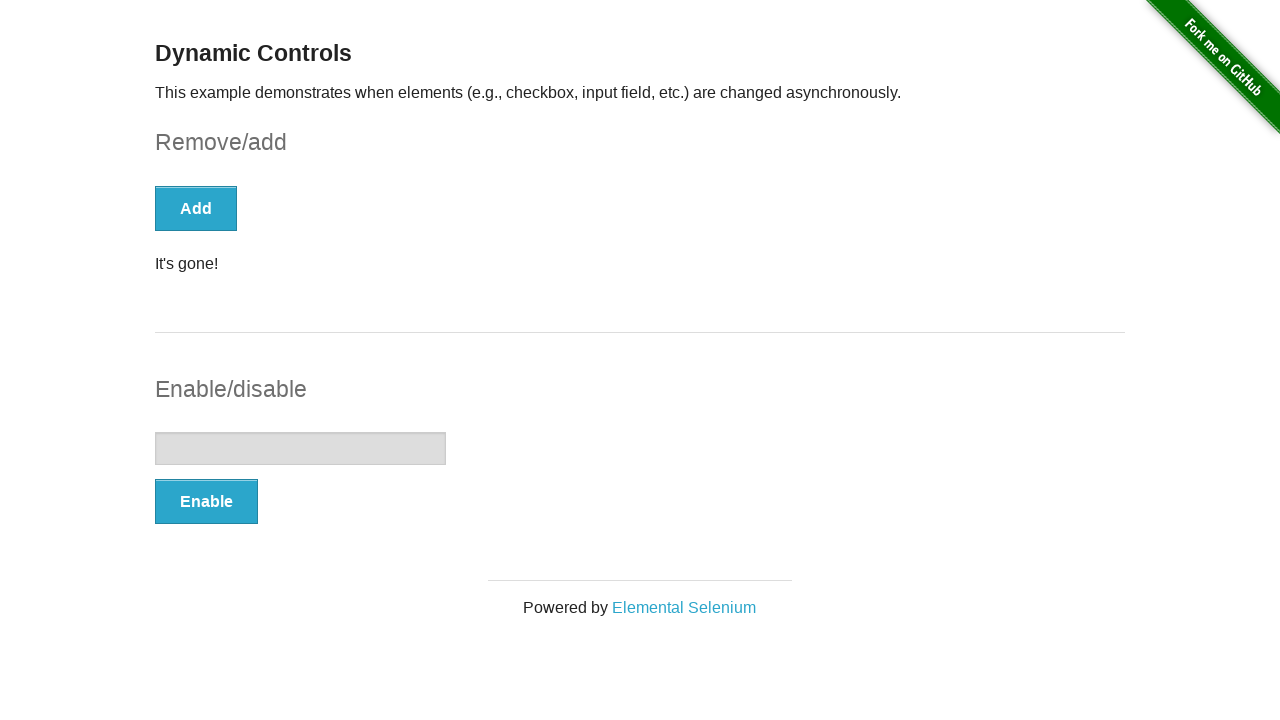

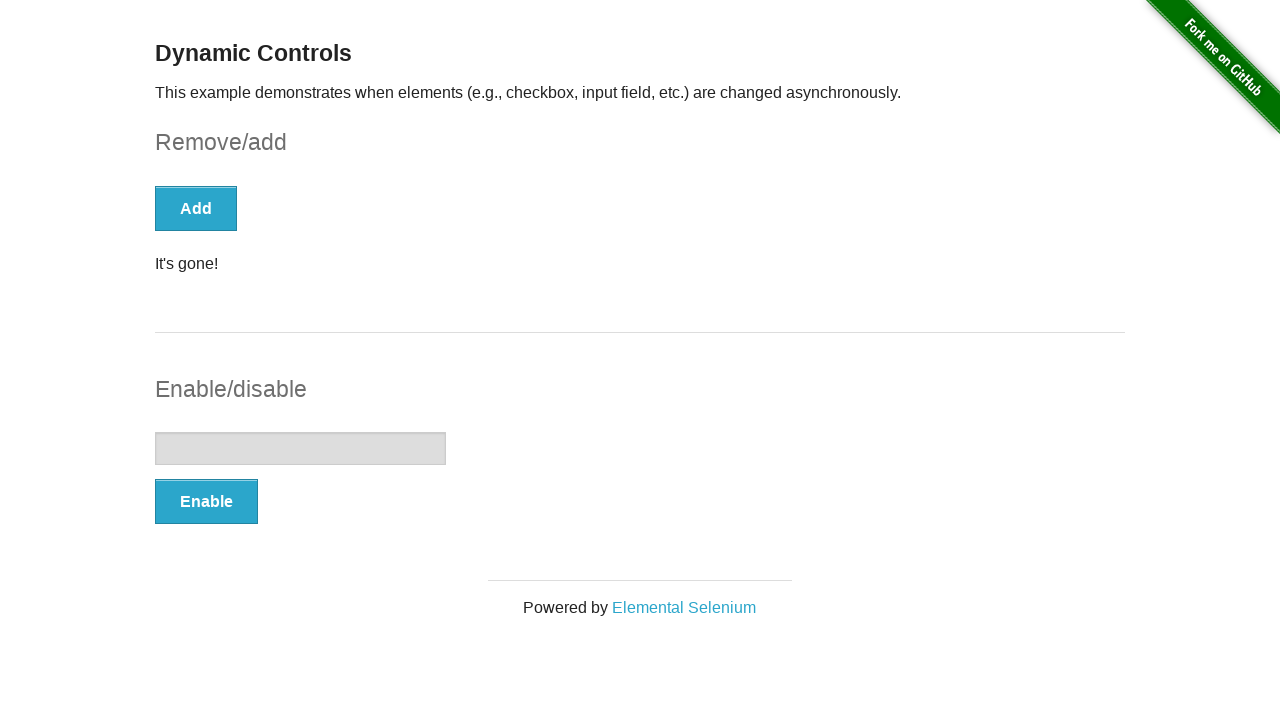